Tests multi-select functionality on jQuery UI Selectable demo by selecting multiple items using Ctrl+Click

Starting URL: http://jqueryui.com/selectable/

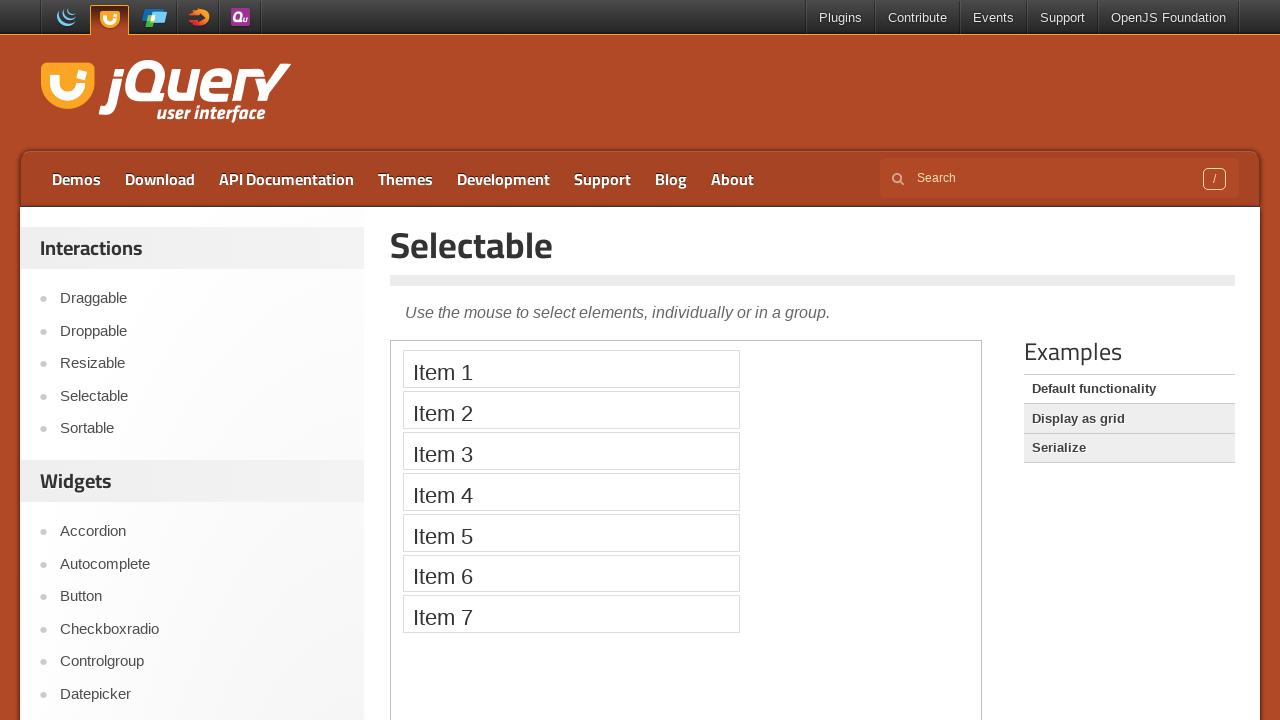

Located iframe containing the selectable demo
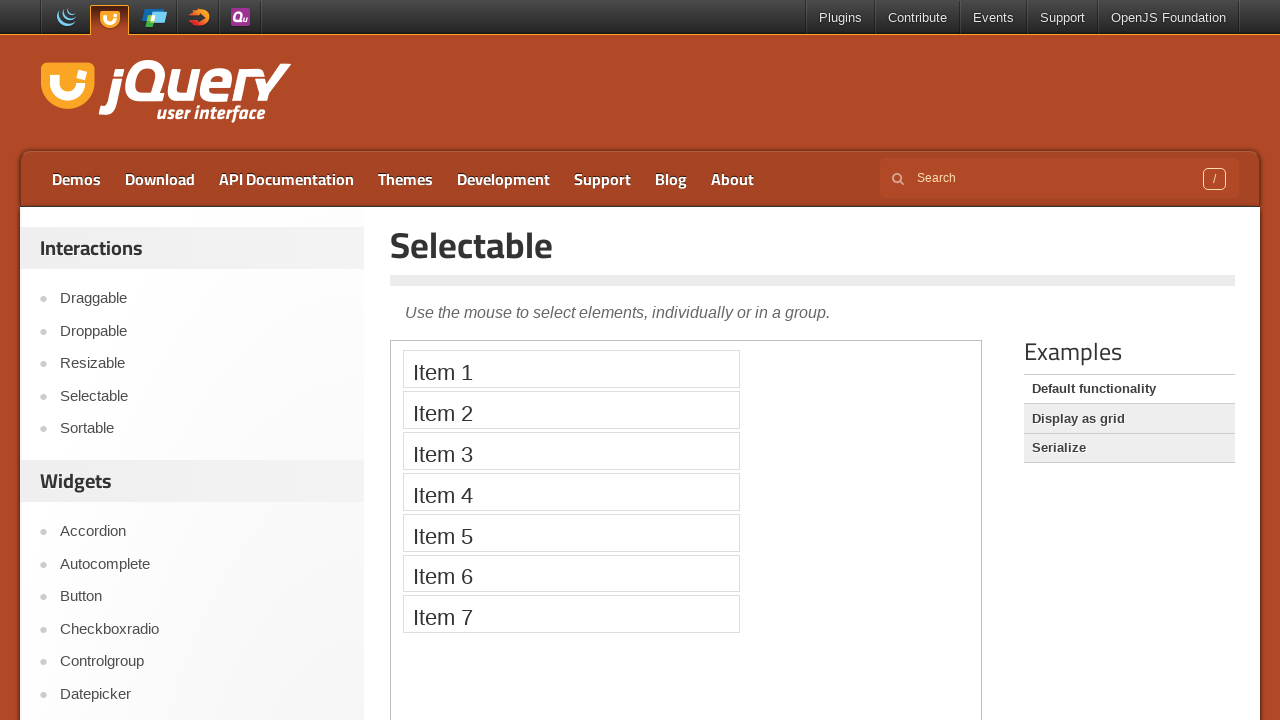

Located 'Item 1' in the selectable list
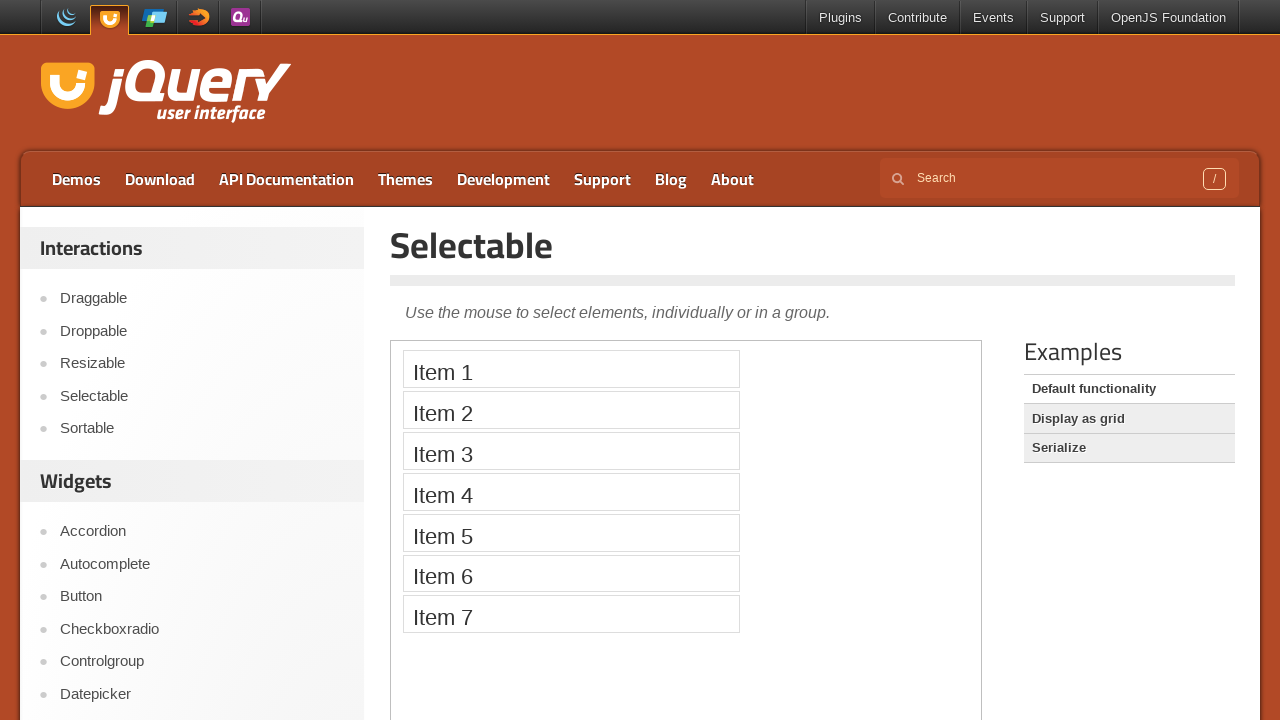

Located 'Item 2' in the selectable list
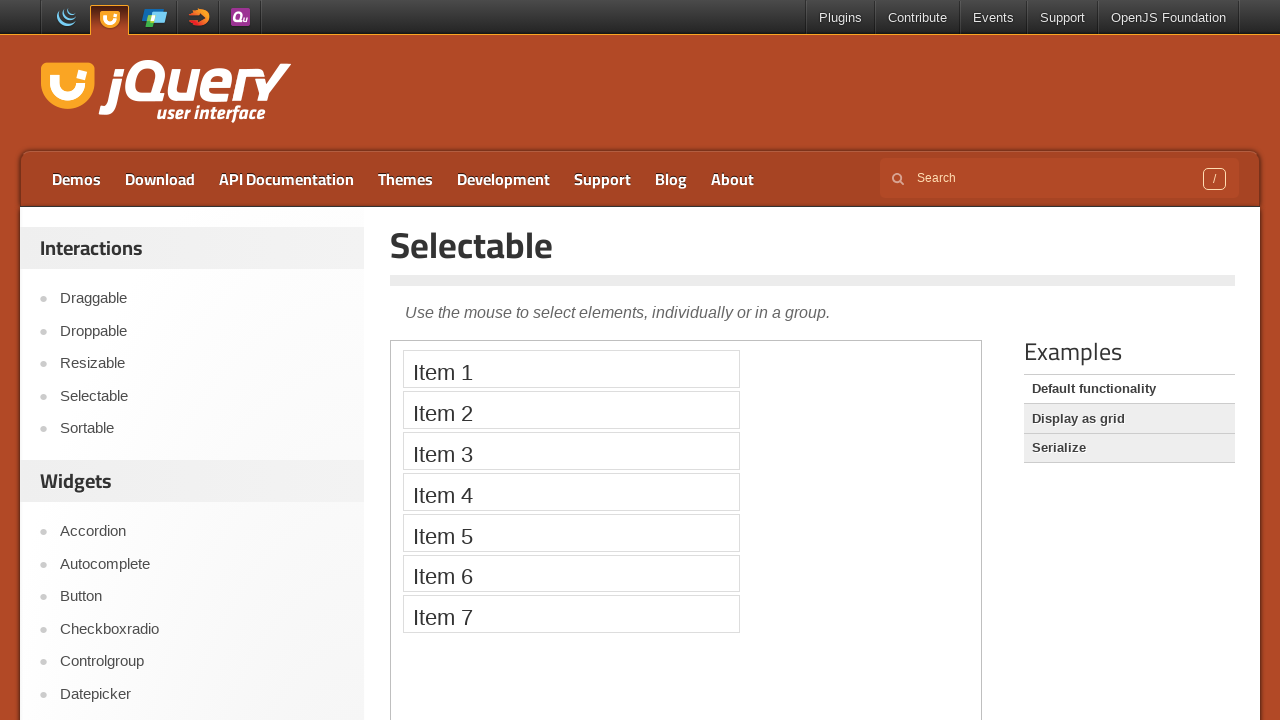

Pressed Control key down for multi-select
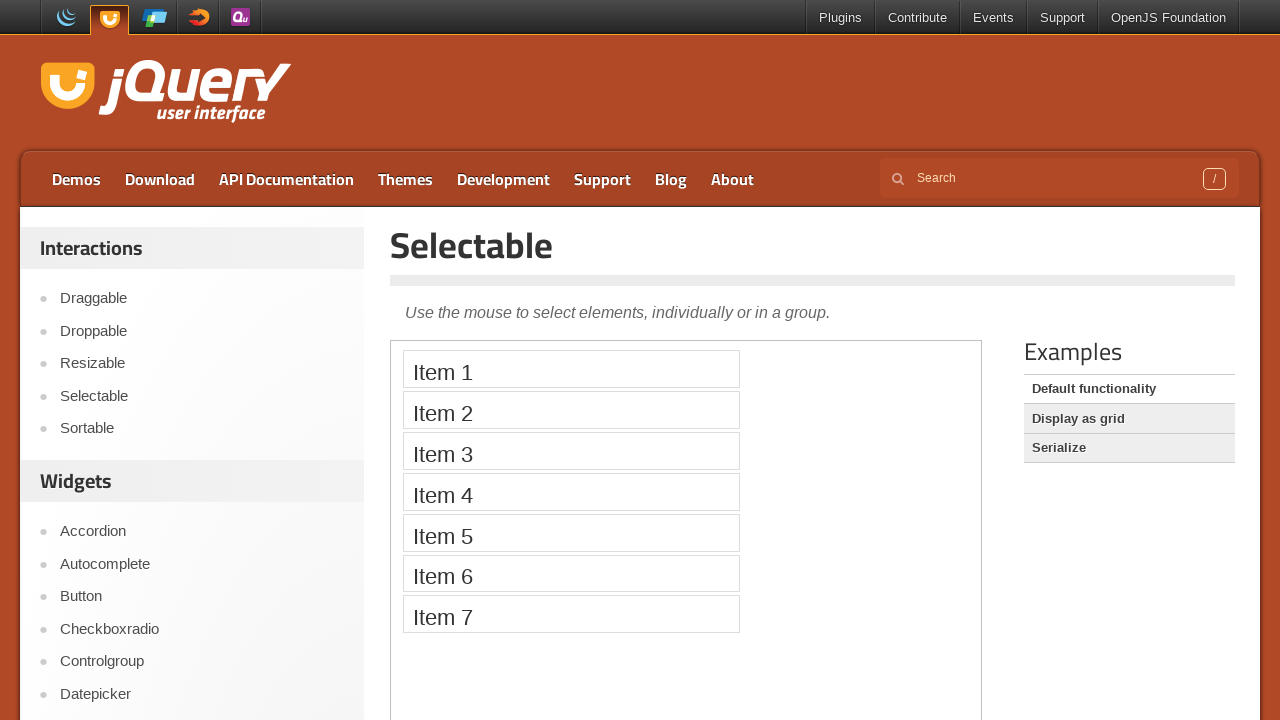

Clicked Item 1 while holding Control at (571, 369) on iframe >> nth=0 >> internal:control=enter-frame >> xpath=//li[text()='Item 1']
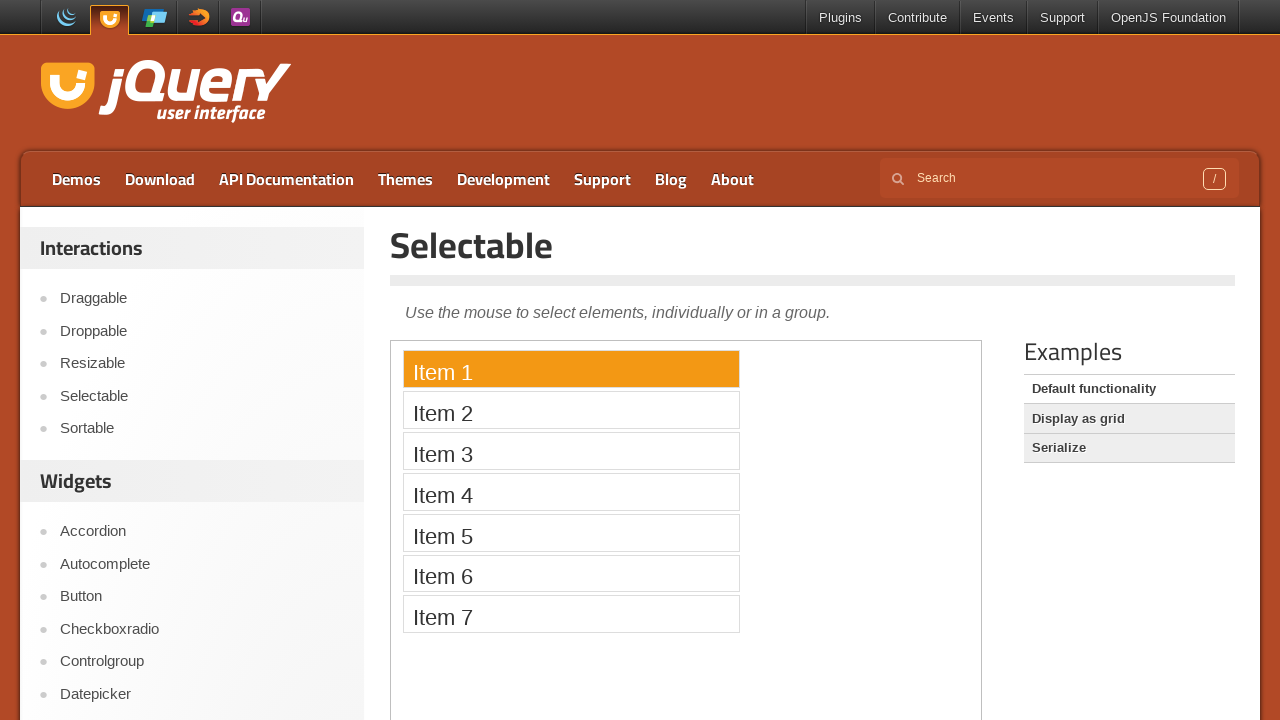

Clicked Item 2 while holding Control for multi-select at (571, 410) on iframe >> nth=0 >> internal:control=enter-frame >> xpath=//li[text()='Item 2']
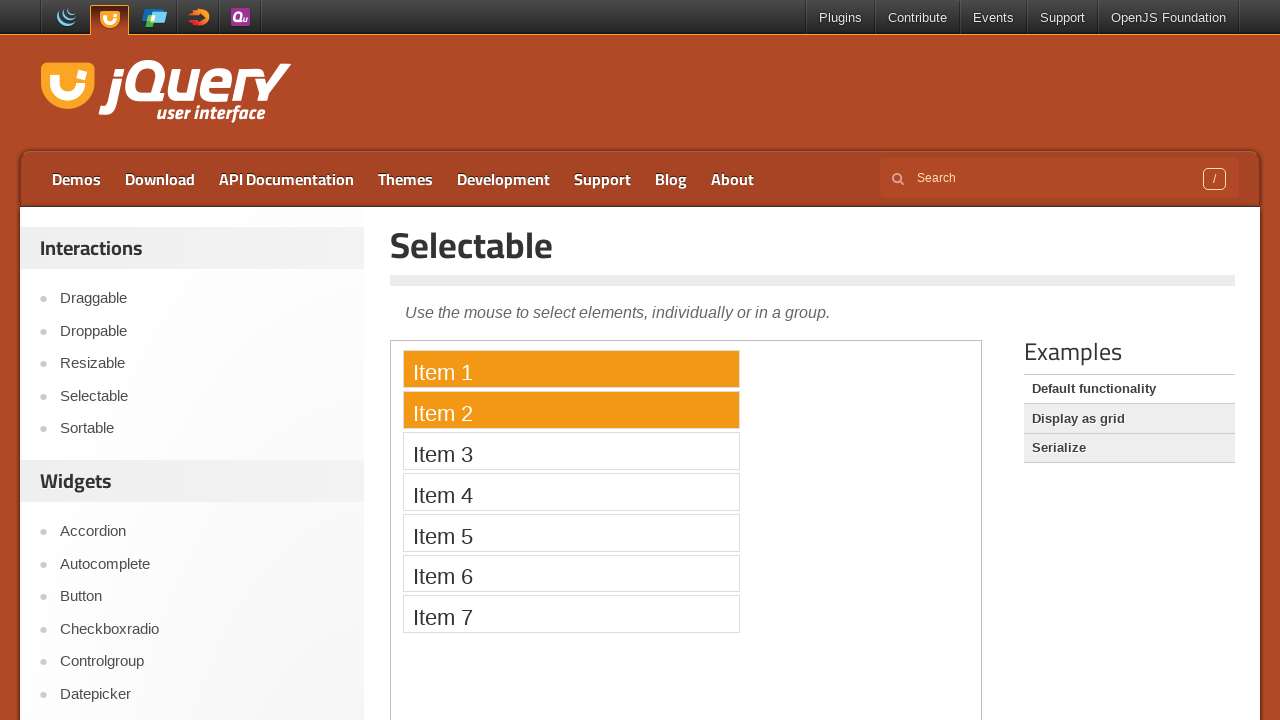

Released Control key after multi-select
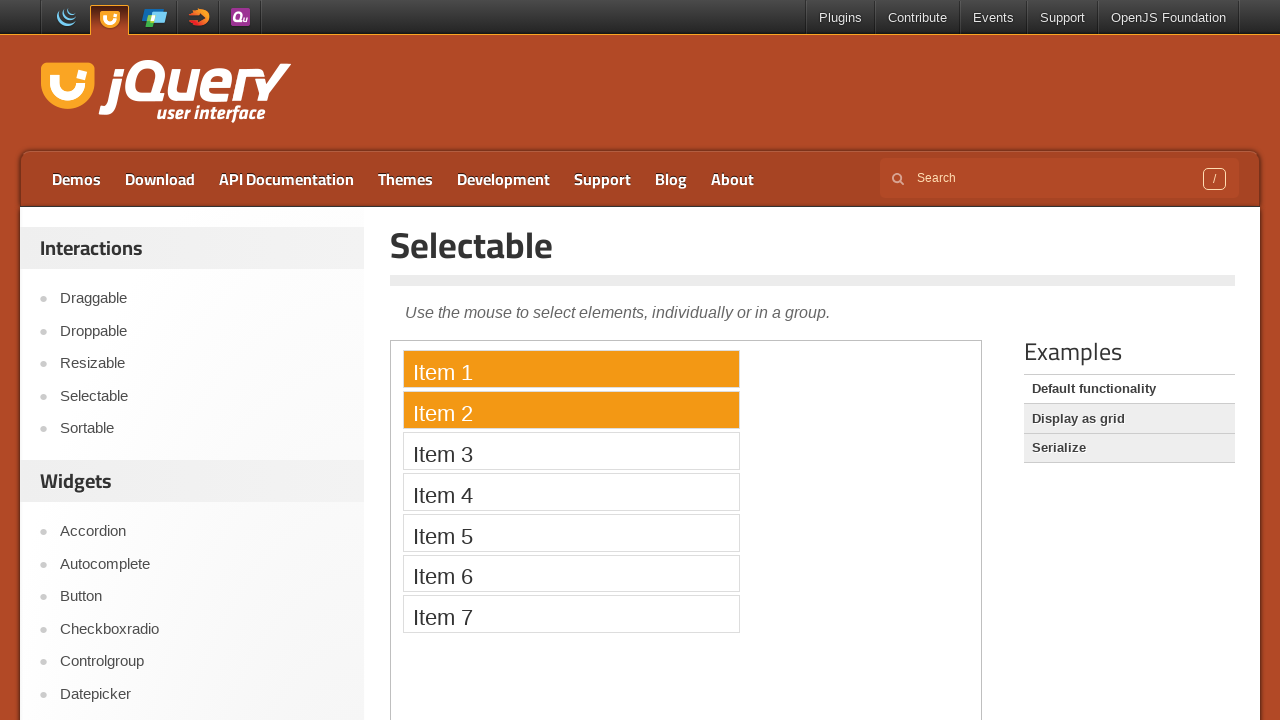

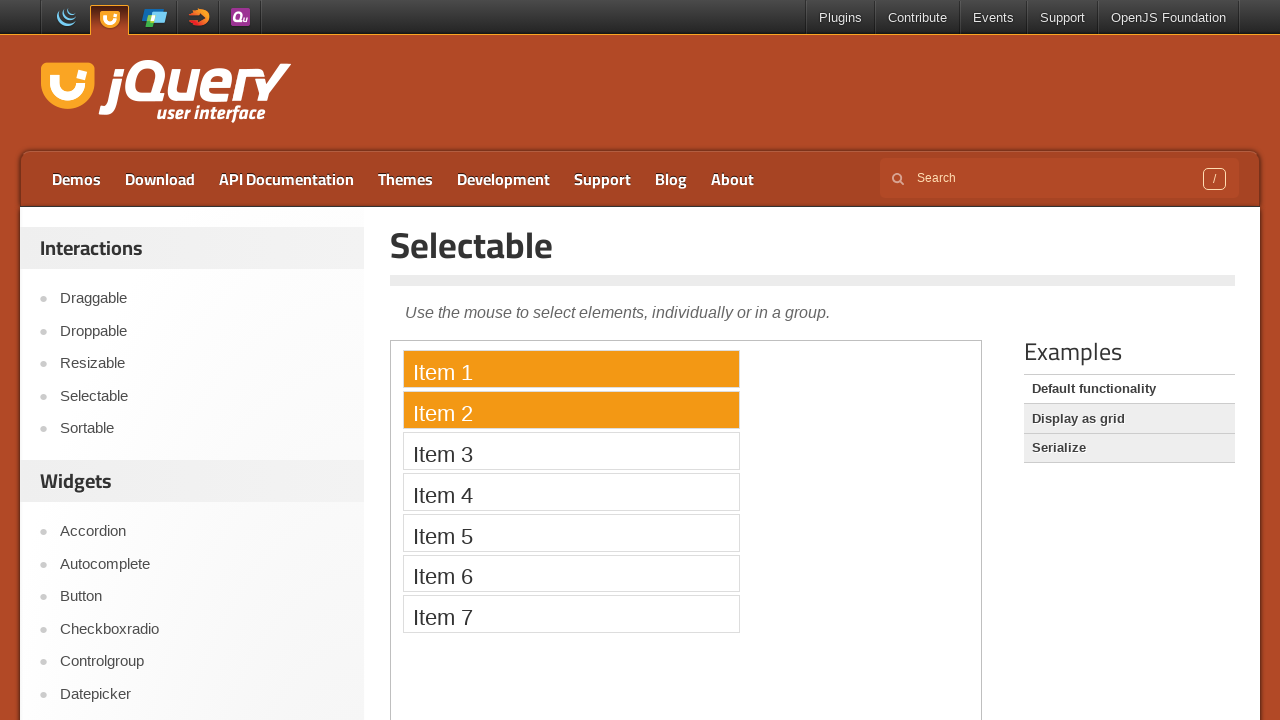